Navigates to a page, clicks a link with a specific mathematical calculation as text, then fills out a form with personal information and submits it

Starting URL: https://suninjuly.github.io/find_link_text

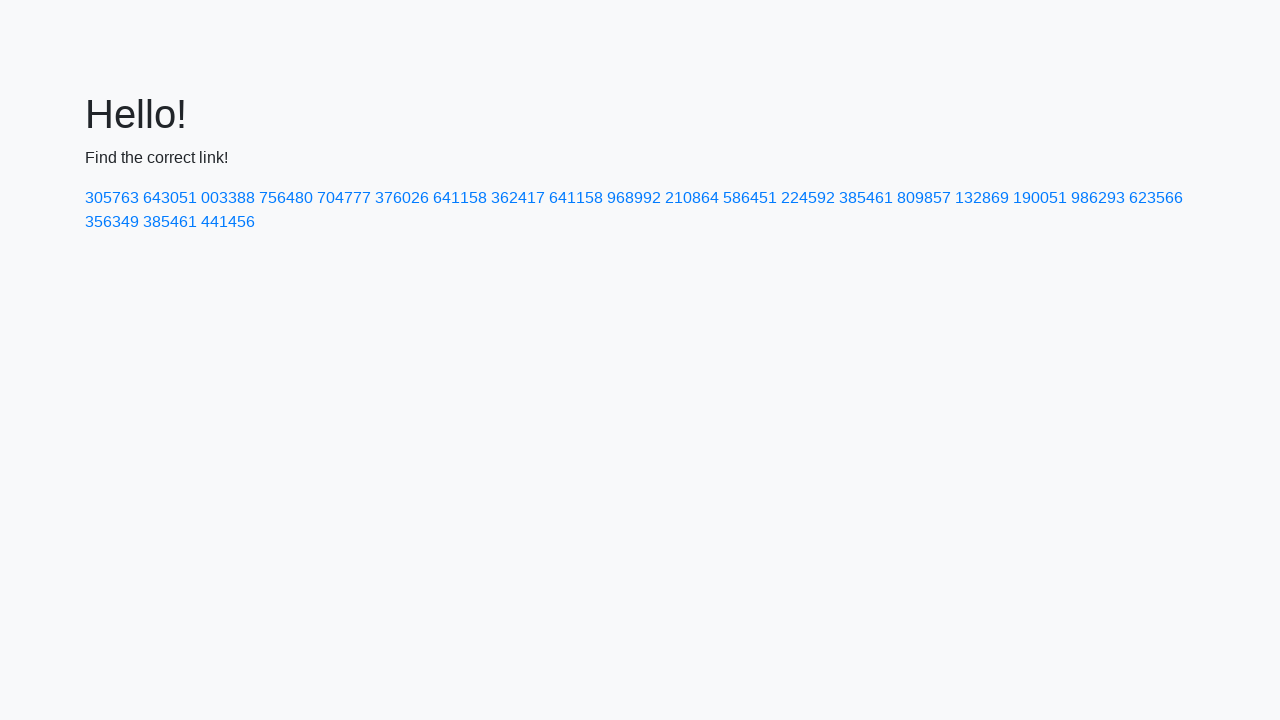

Clicked link with text '224592' (mathematical calculation result) at (808, 198) on text=224592
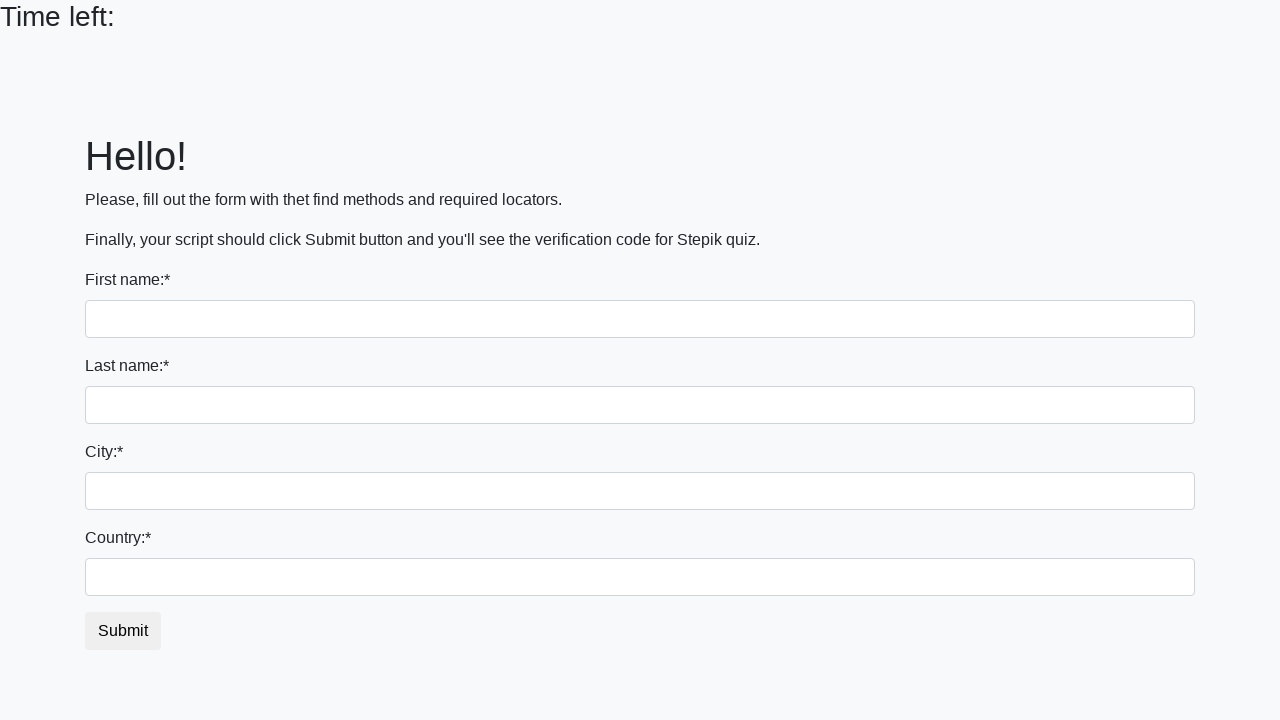

Filled first name field with 'Ivan' on input[name='first_name']
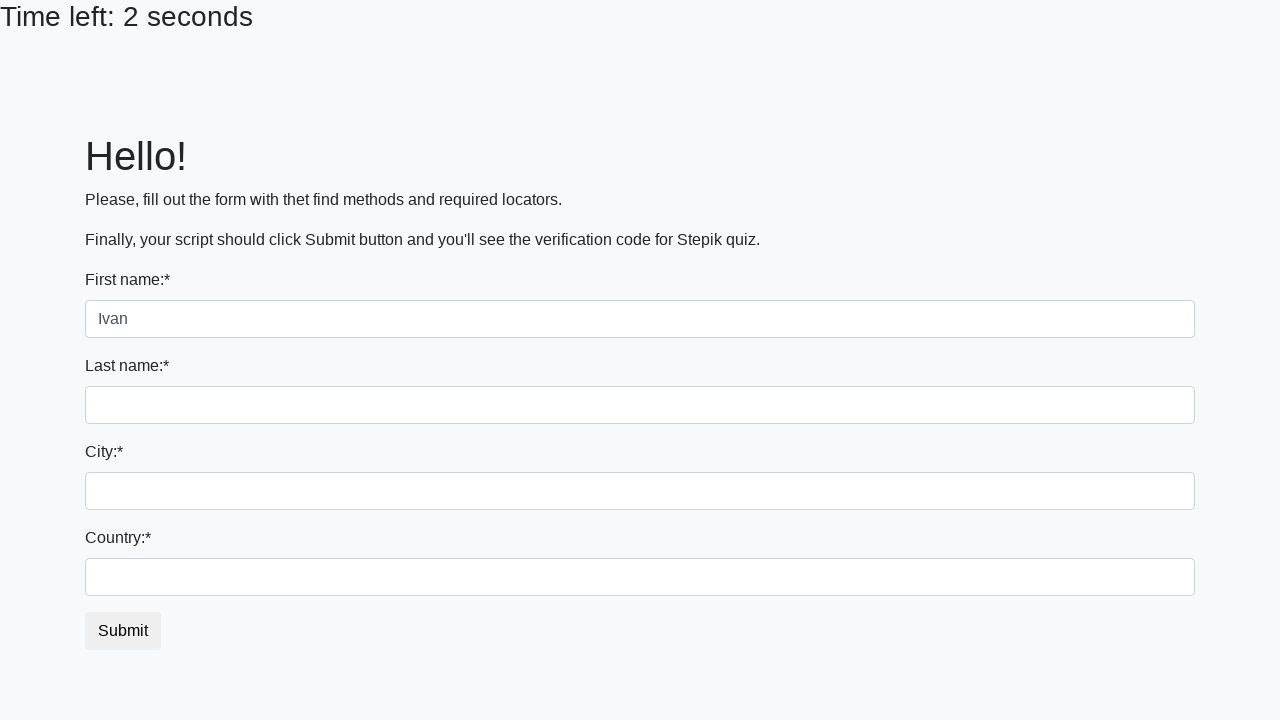

Filled last name field with 'Petrov' on input[name='last_name']
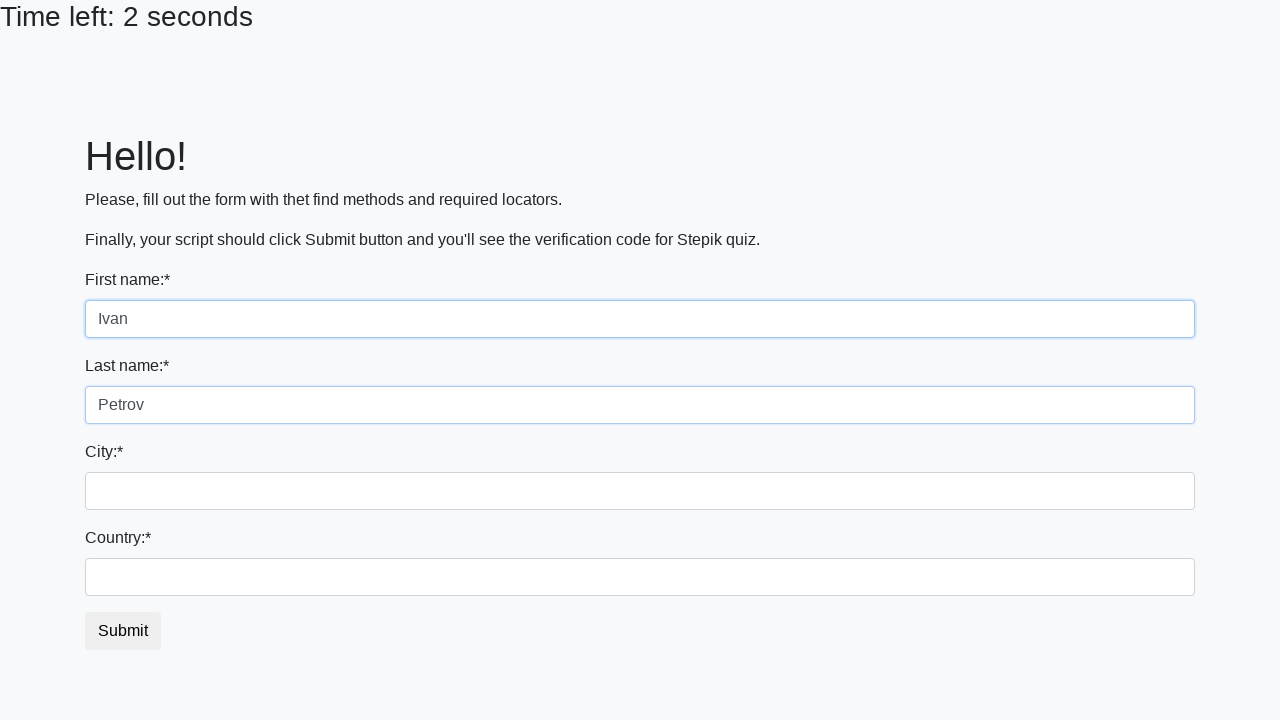

Filled city field with 'Smolensk' on input[name='firstname'][class='form-control city']
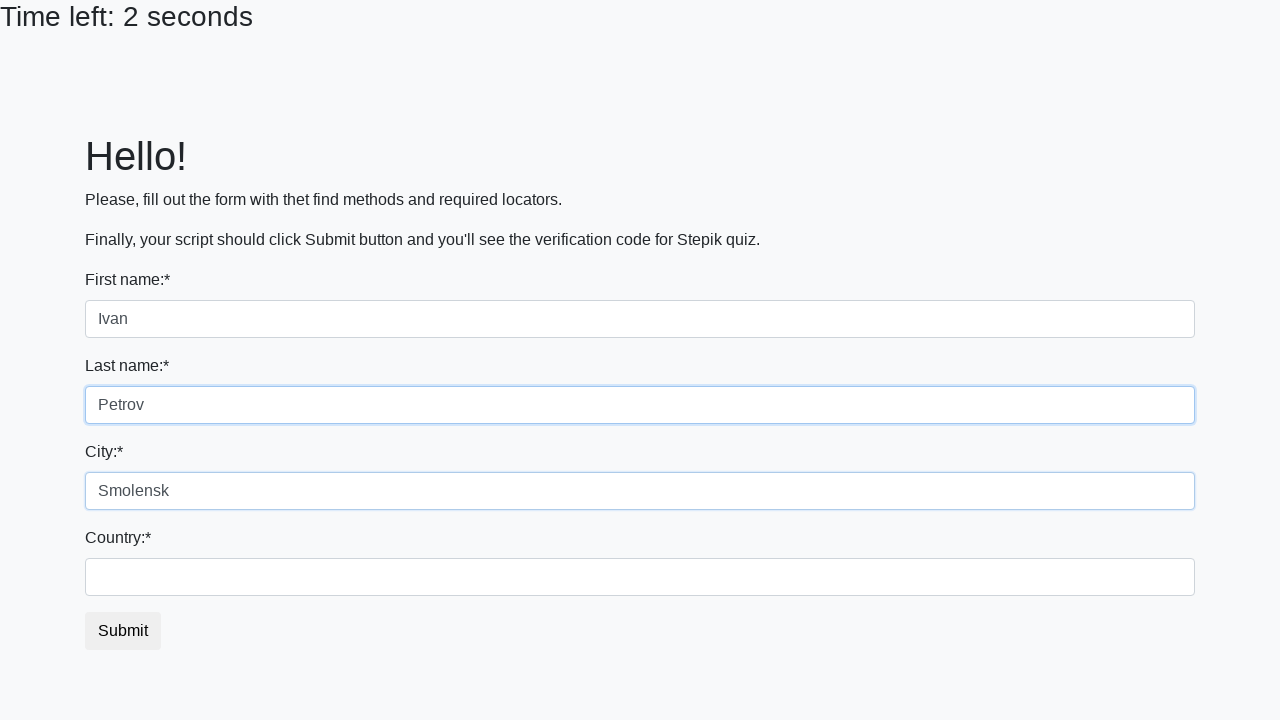

Filled country field with 'Russia' on input[name='firstname'][id='country']
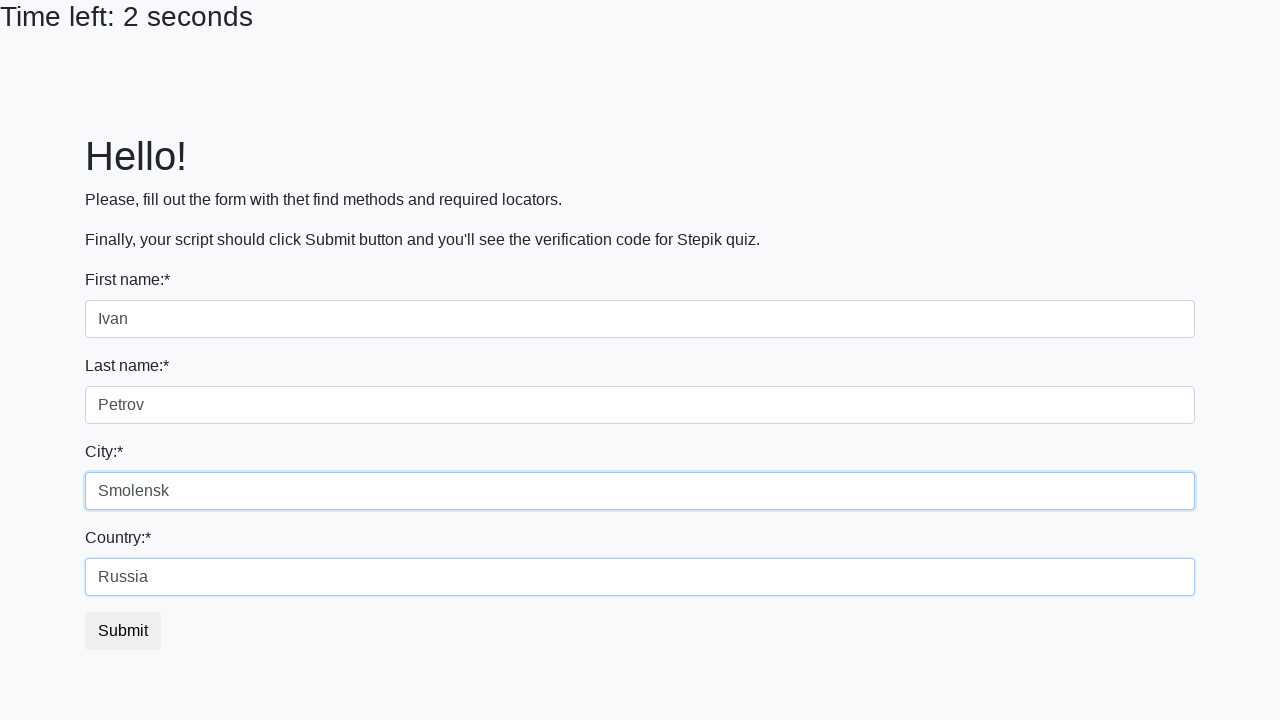

Clicked submit button to submit the form at (123, 631) on button[type='submit']
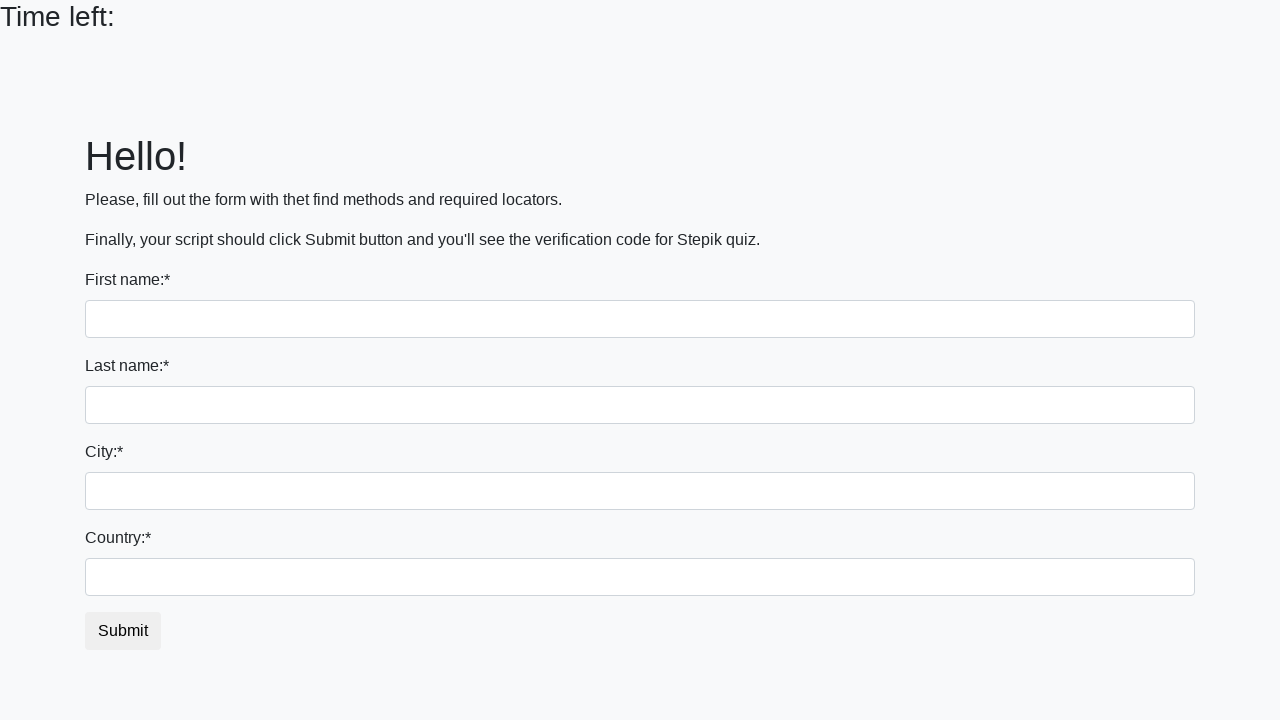

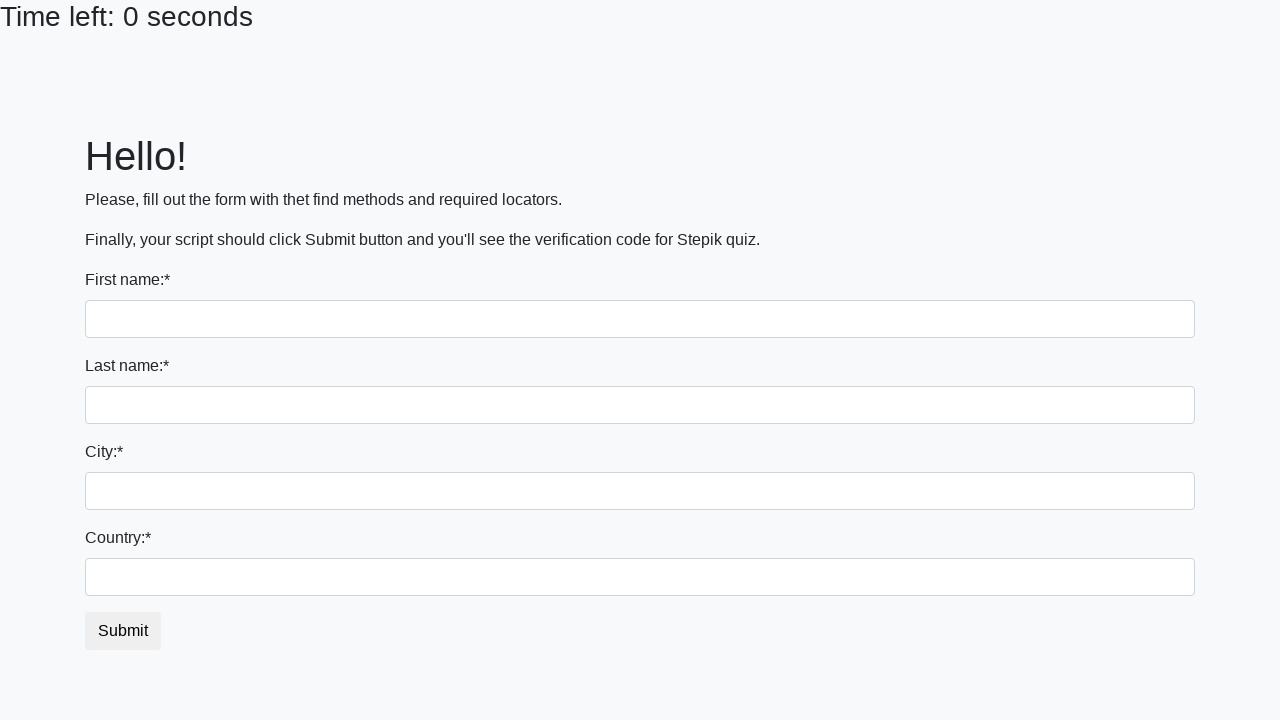